Tests the search/filter functionality on a practice e-commerce site by entering "Rice" in the search field and verifying that the filtered results are displayed correctly.

Starting URL: https://rahulshettyacademy.com/seleniumPractise/#/offers

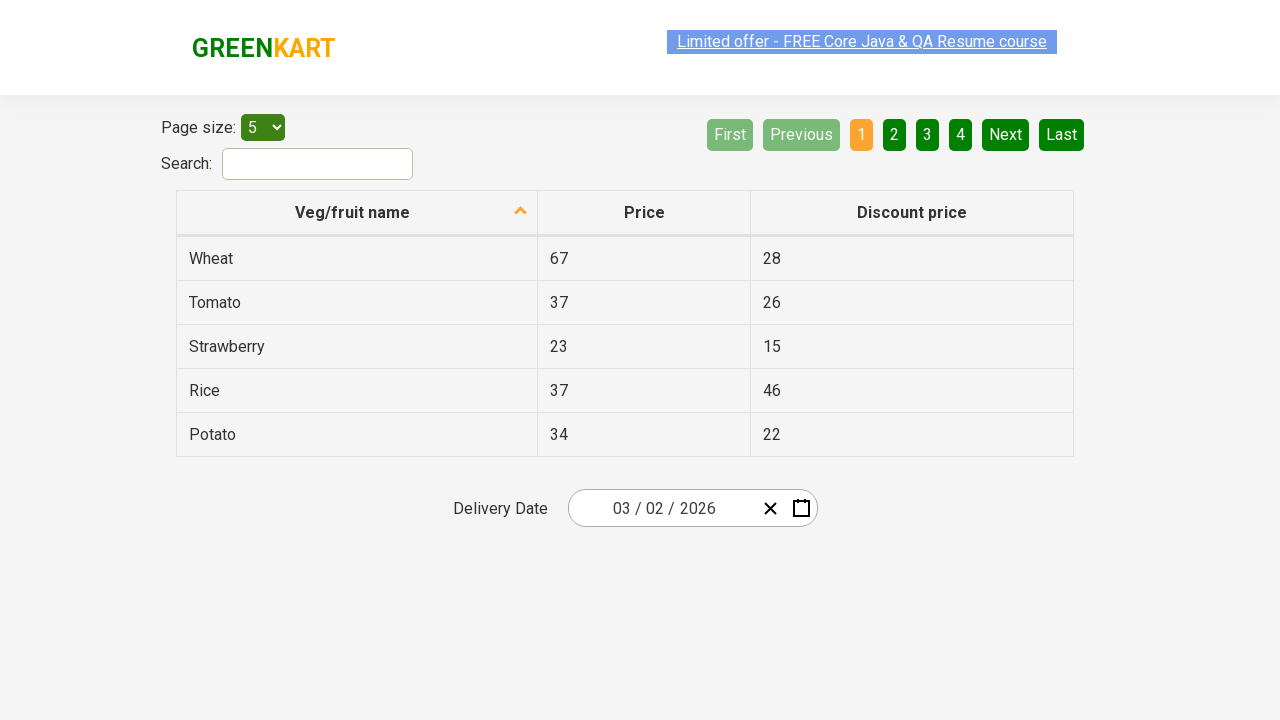

Filled search field with 'Rice' on #search-field
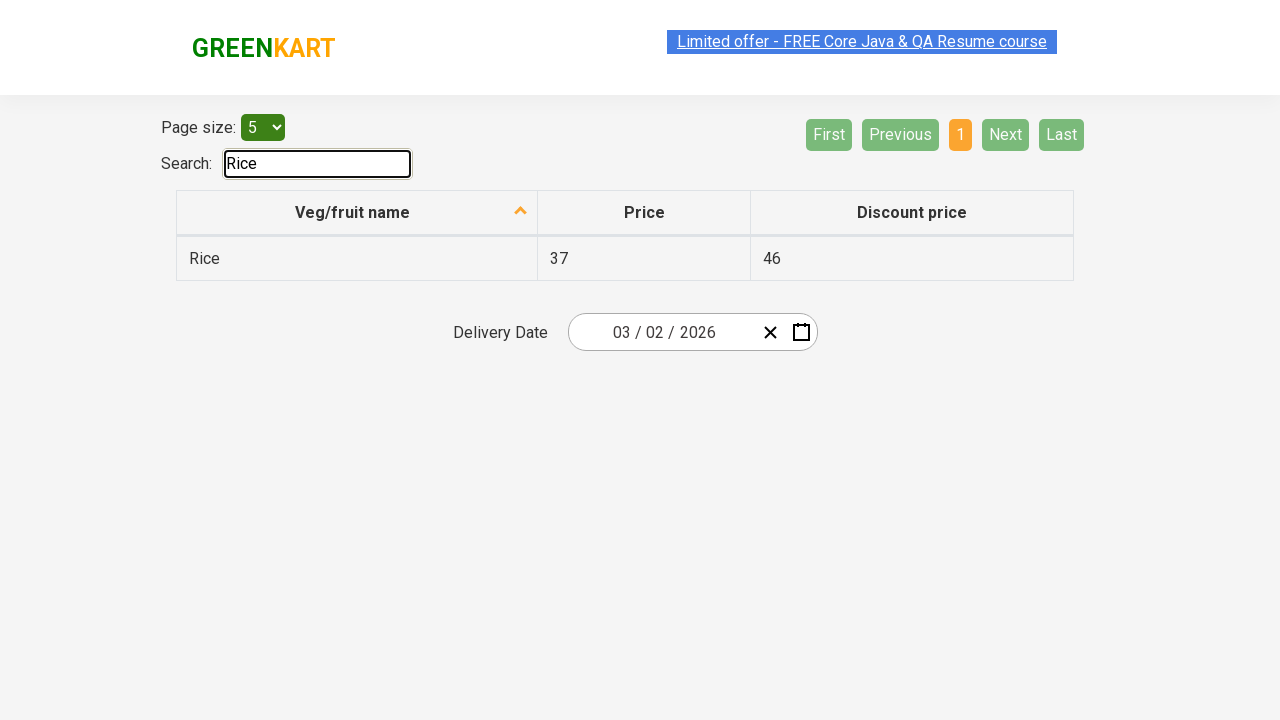

Waited 500ms for filtering to apply
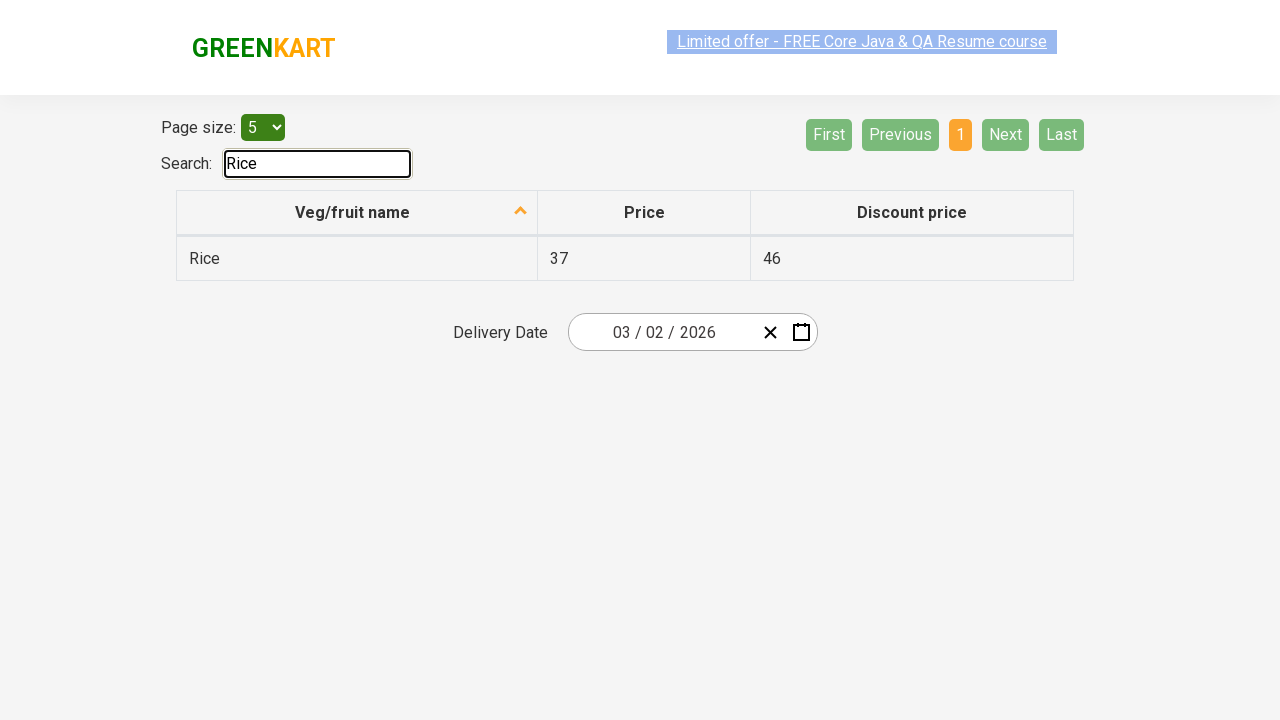

Filtered results table loaded with product rows
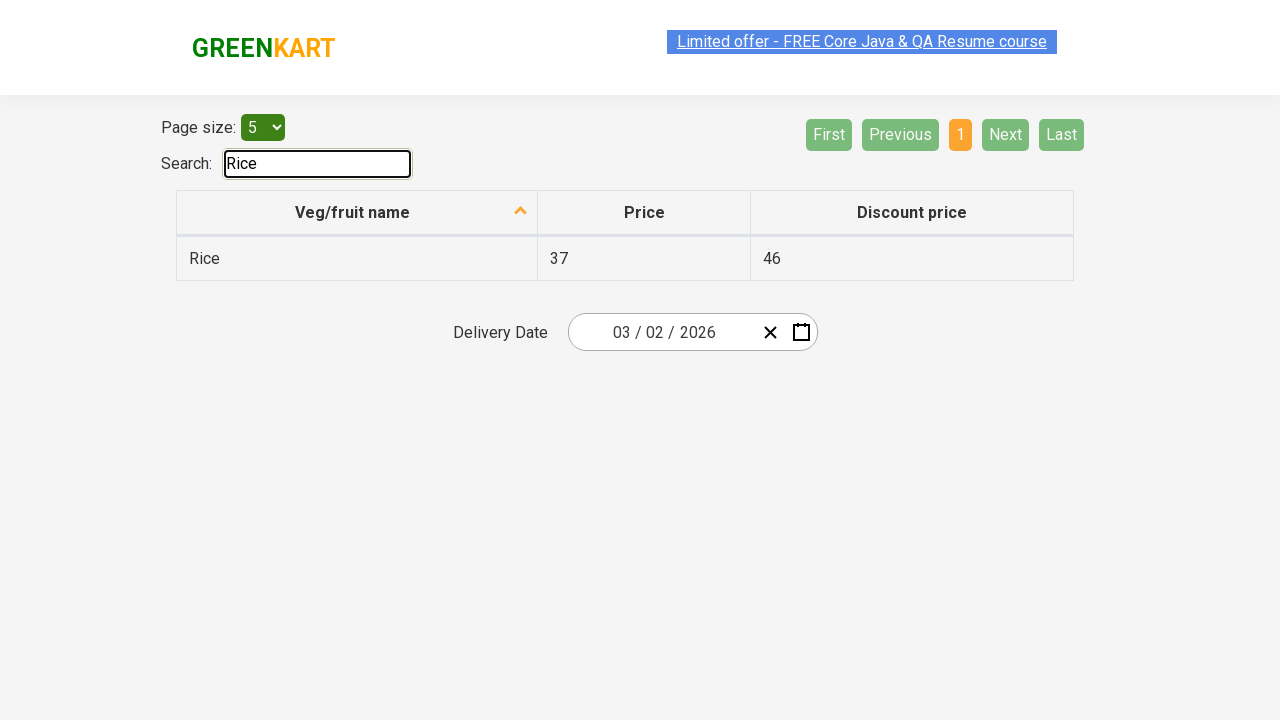

Retrieved 1 filtered items from results
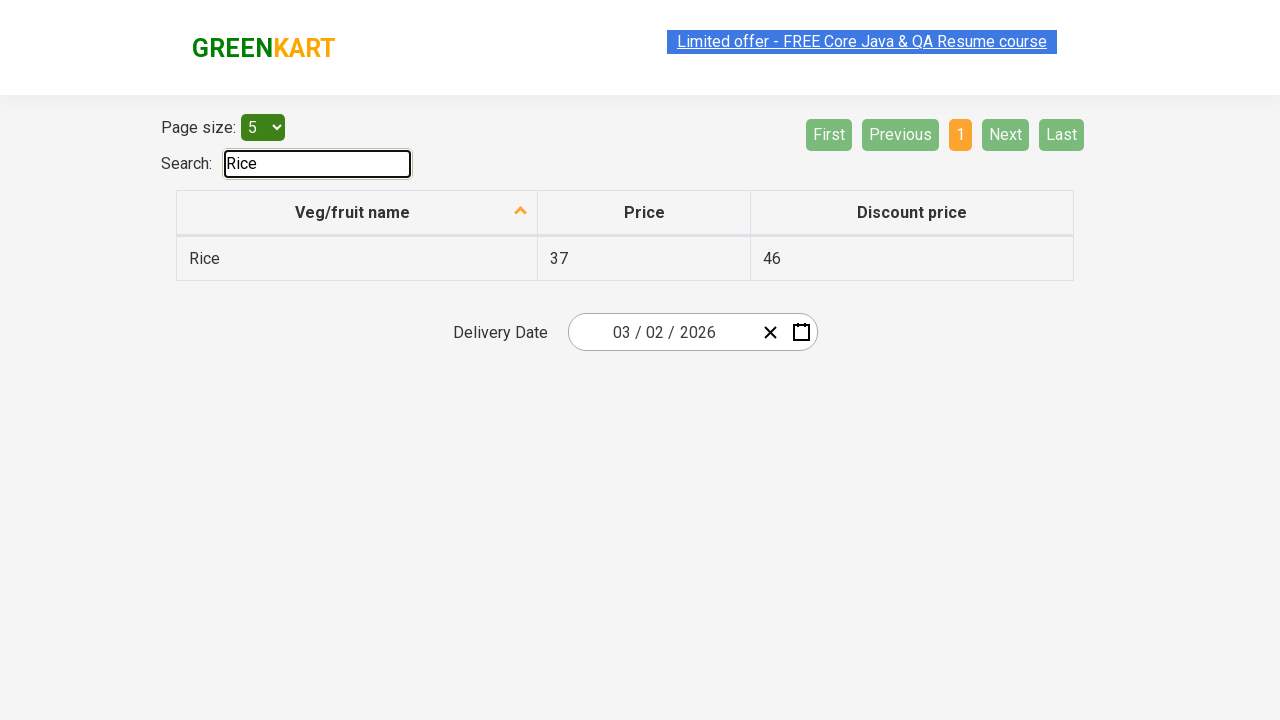

Verified filtered item contains 'Rice': Rice
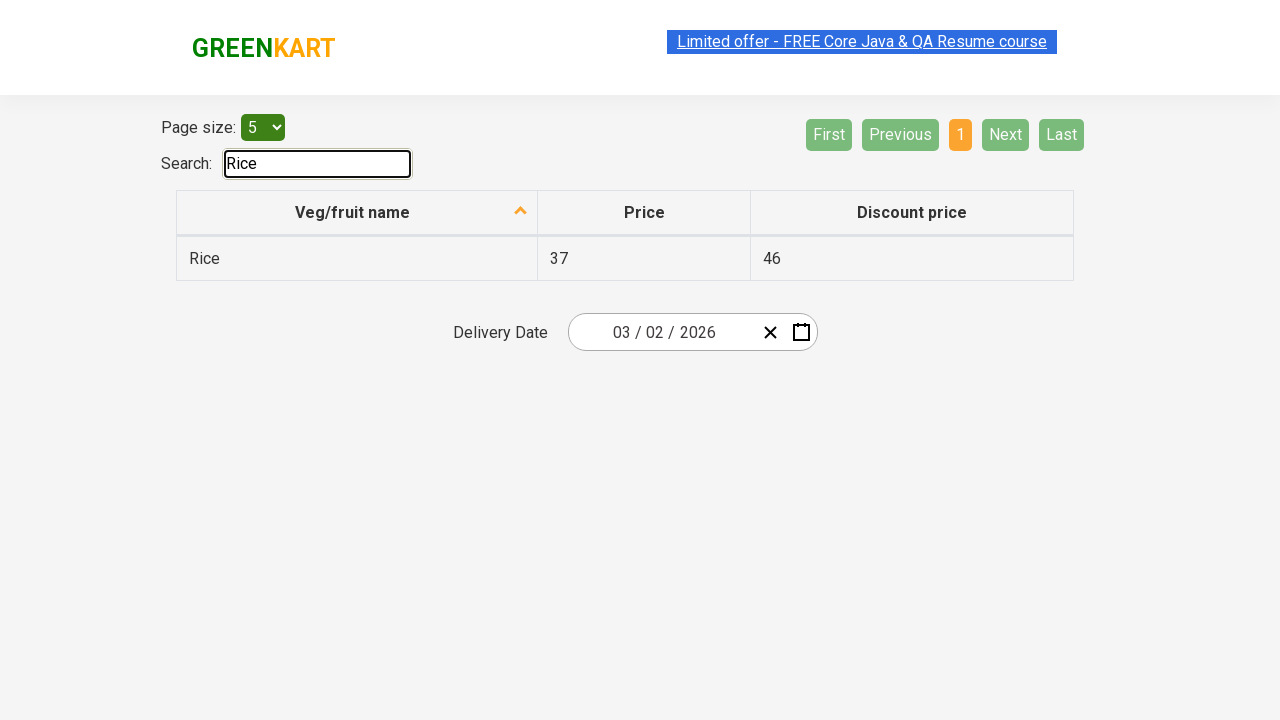

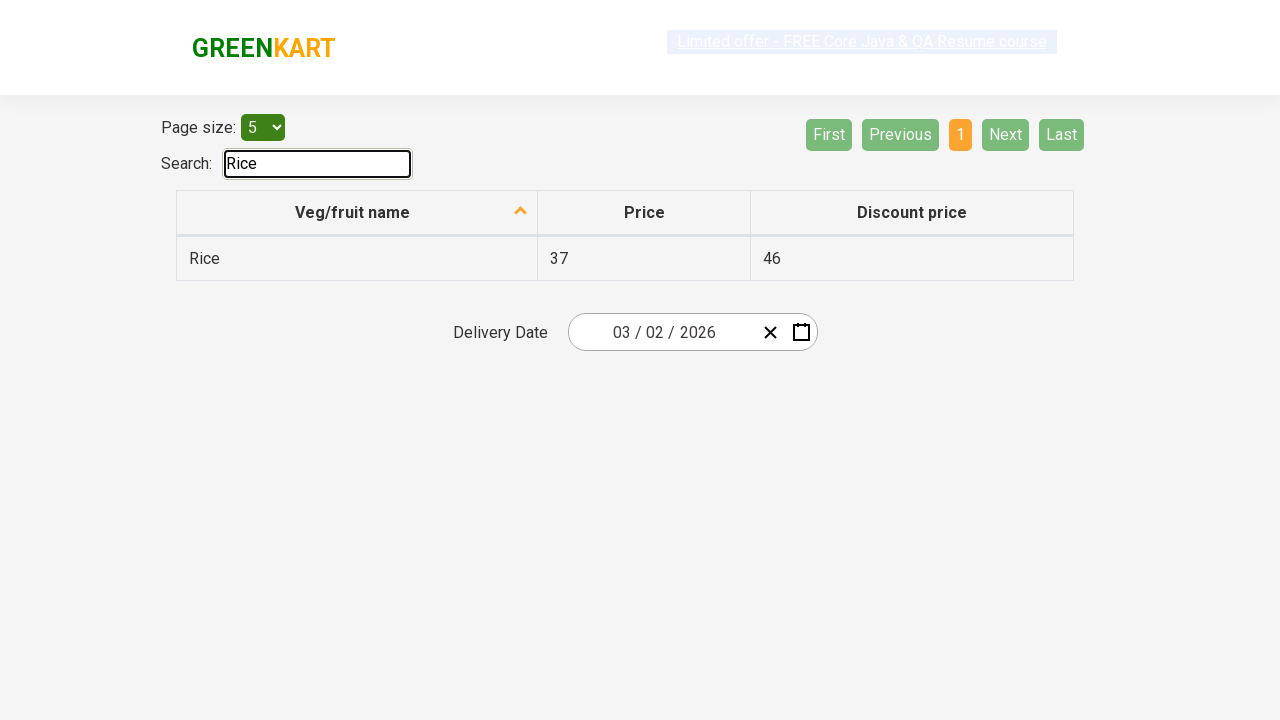